Tests dynamic loading page by clicking Start button and verifying the loaded text appears, with insufficient wait time (3 seconds)

Starting URL: https://automationfc.github.io/dynamic-loading/

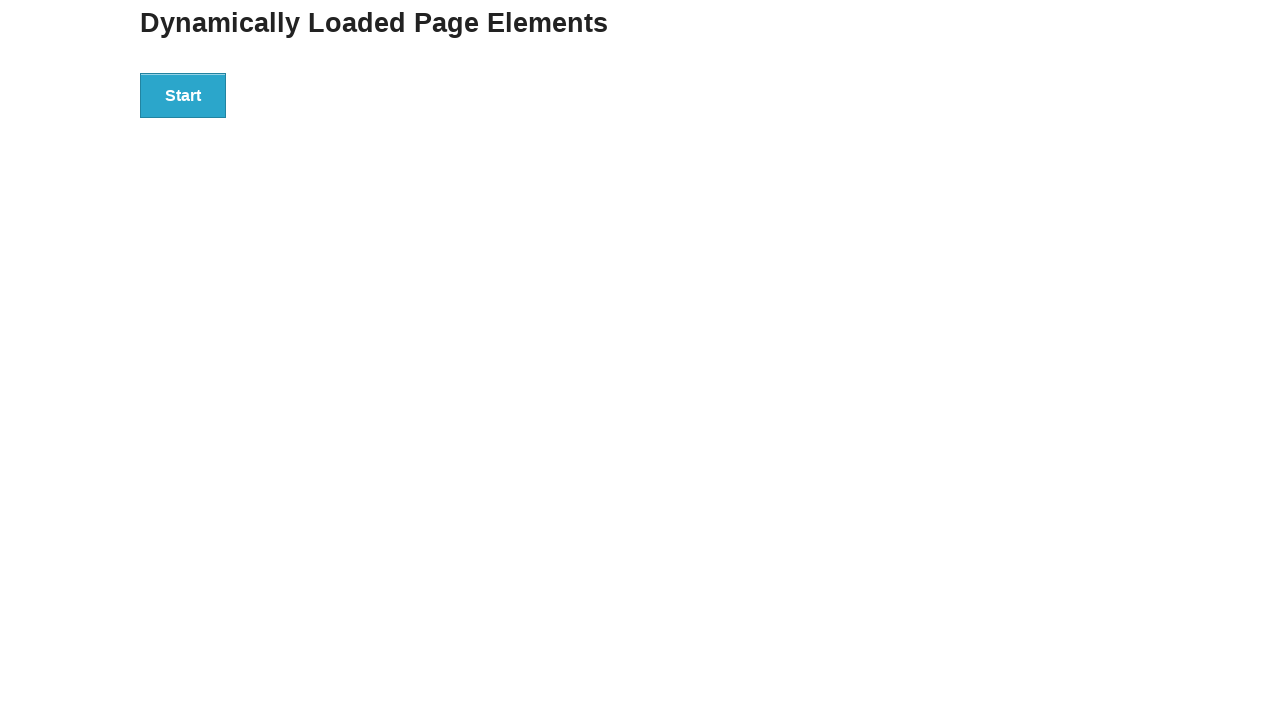

Clicked Start button to initiate dynamic loading at (183, 95) on div#start>button
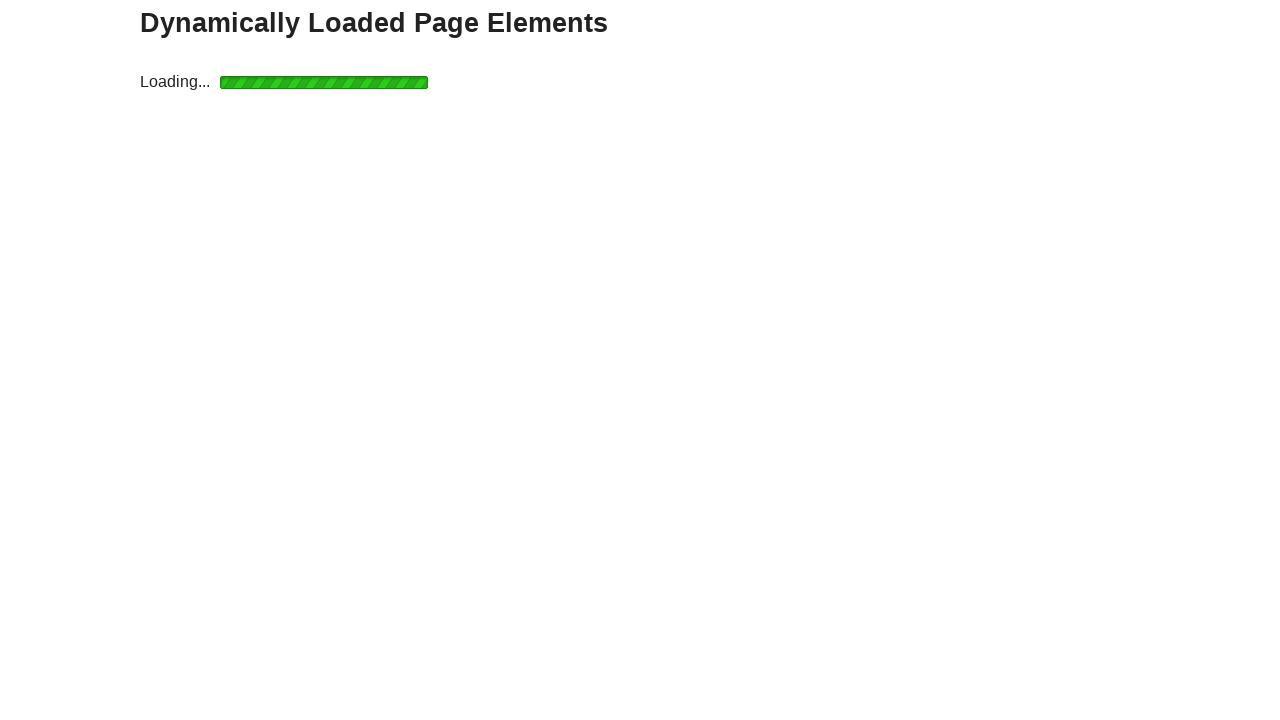

Waited for 3 seconds (insufficient wait time)
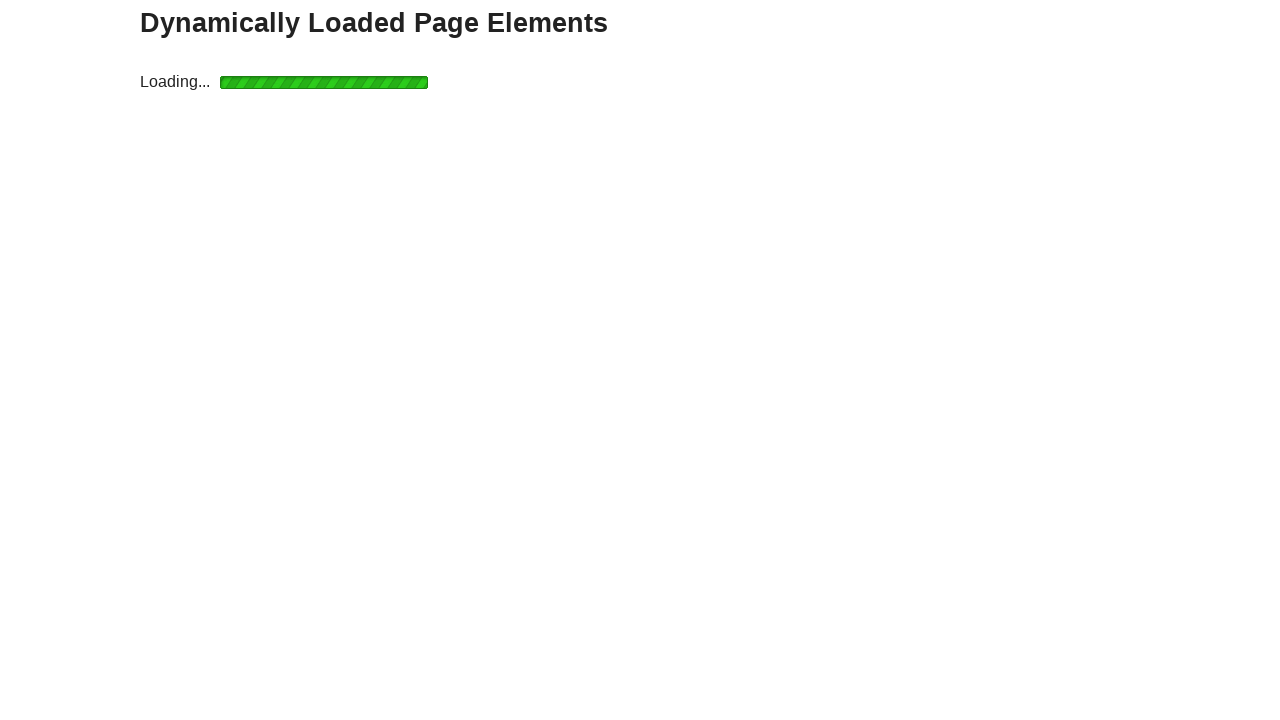

Verified loaded text content equals 'Hello World!'
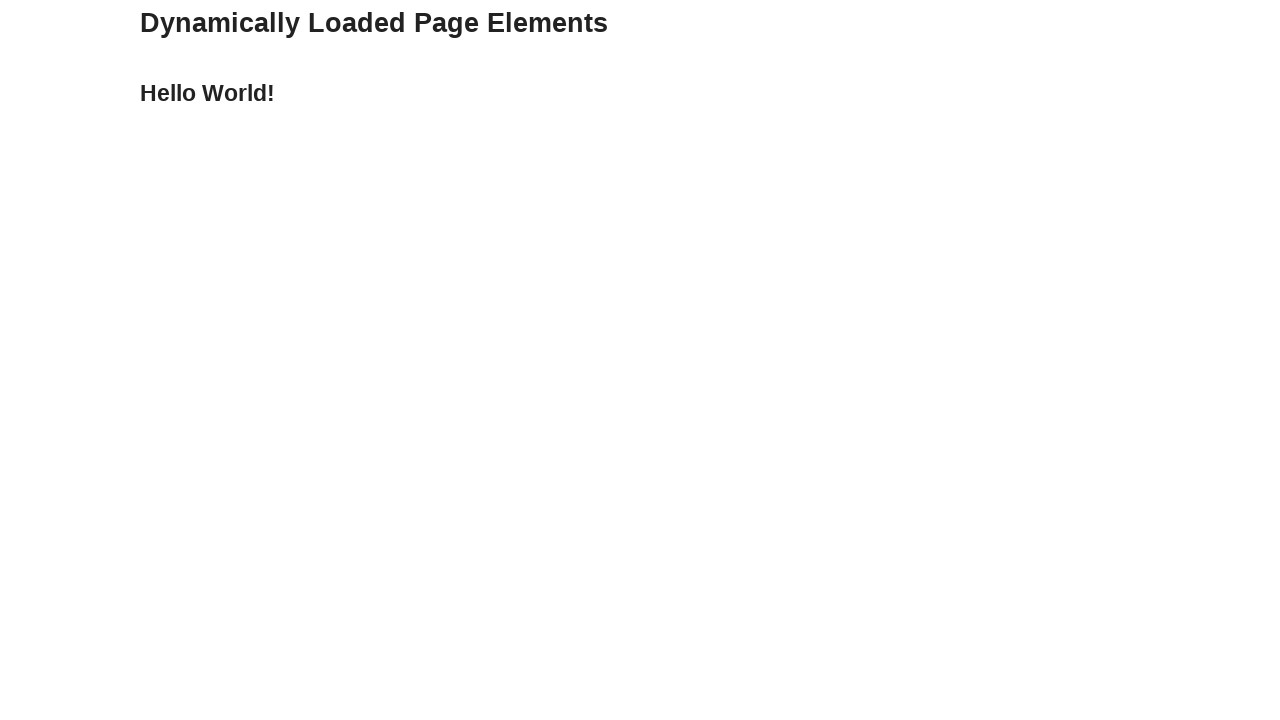

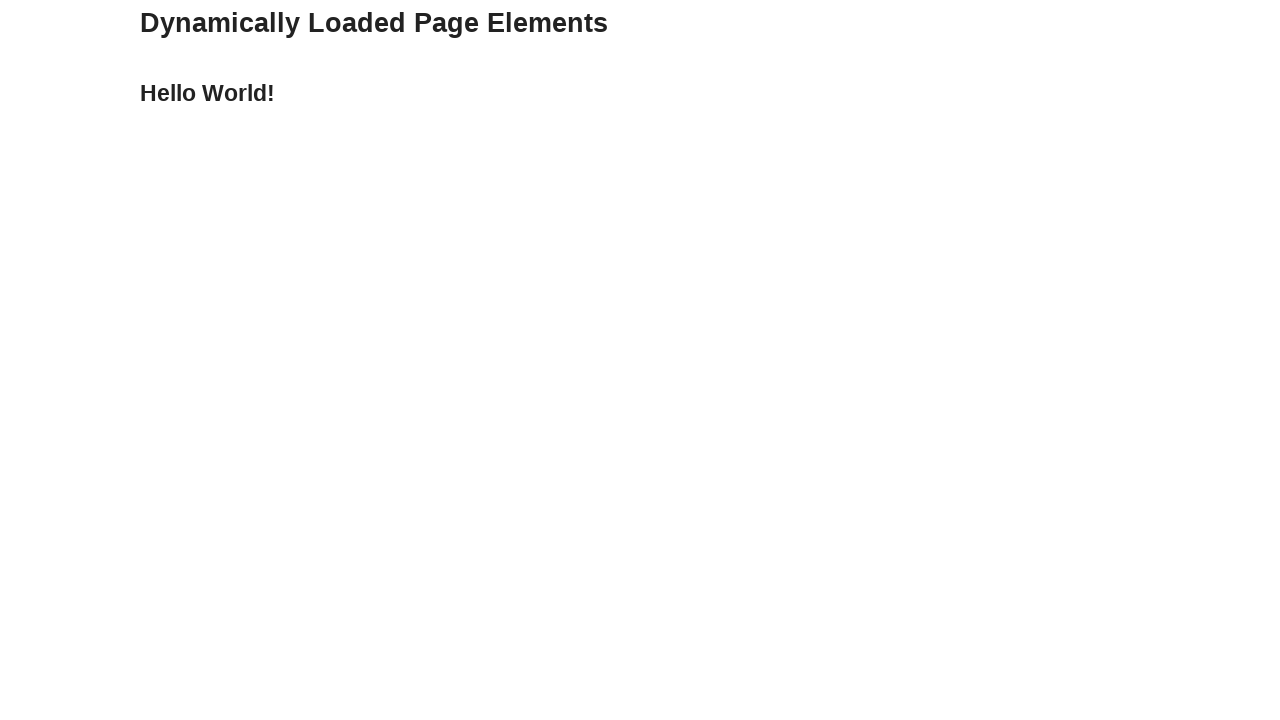